Tests React Semantic UI dropdown selection by selecting multiple friend names and verifying each selection

Starting URL: https://react.semantic-ui.com/maximize/dropdown-example-selection/

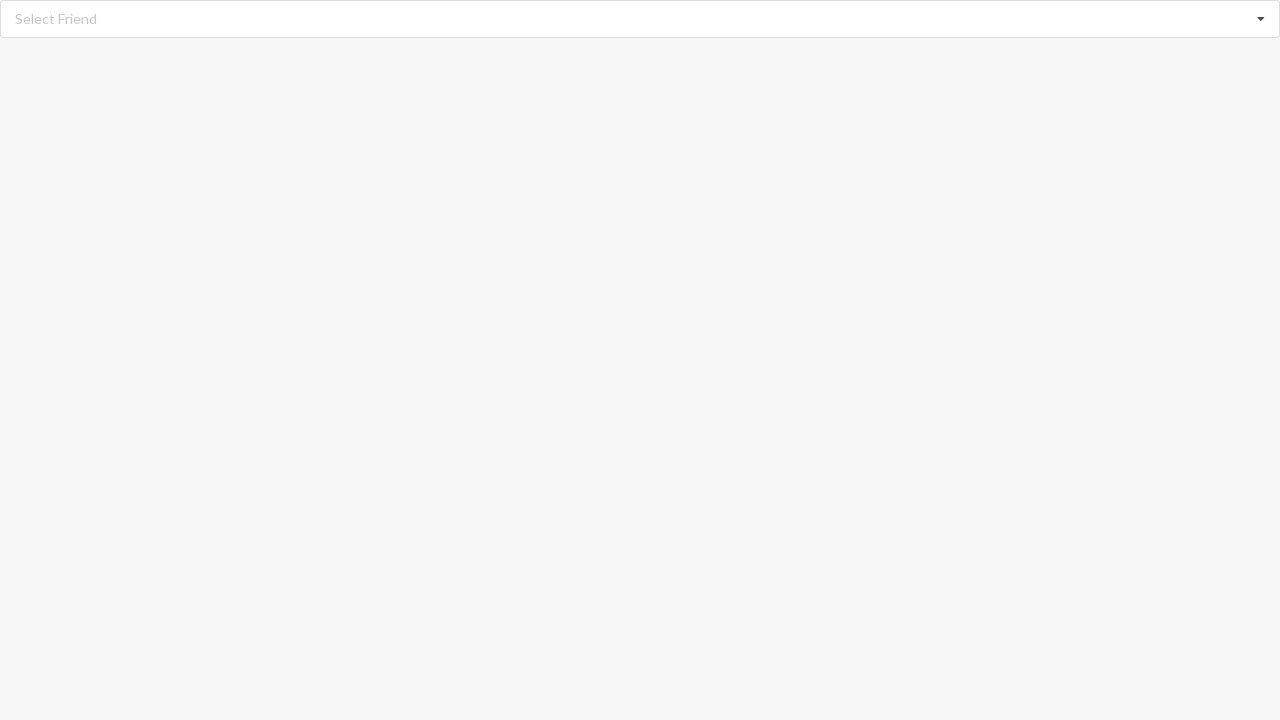

Clicked dropdown icon to open menu at (1261, 19) on i.dropdown.icon
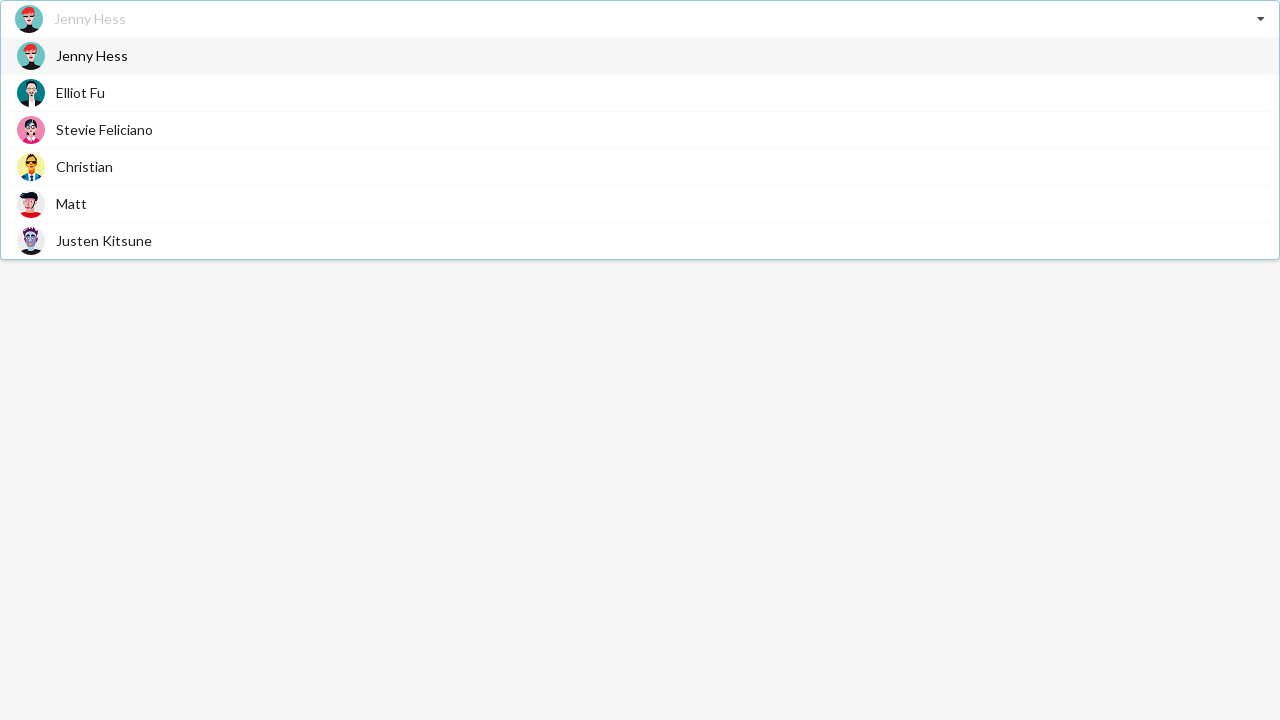

Dropdown menu items loaded
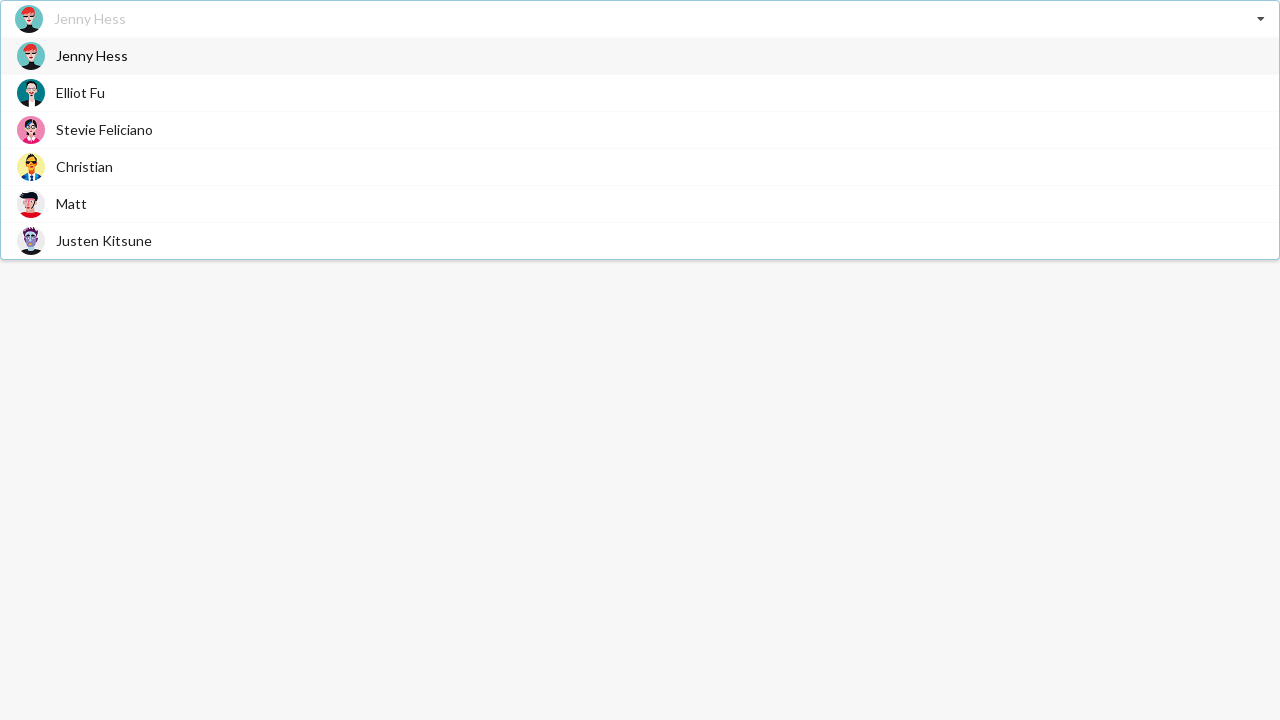

Selected 'Jenny Hess' from dropdown at (92, 56) on div.item span.text:has-text('Jenny Hess')
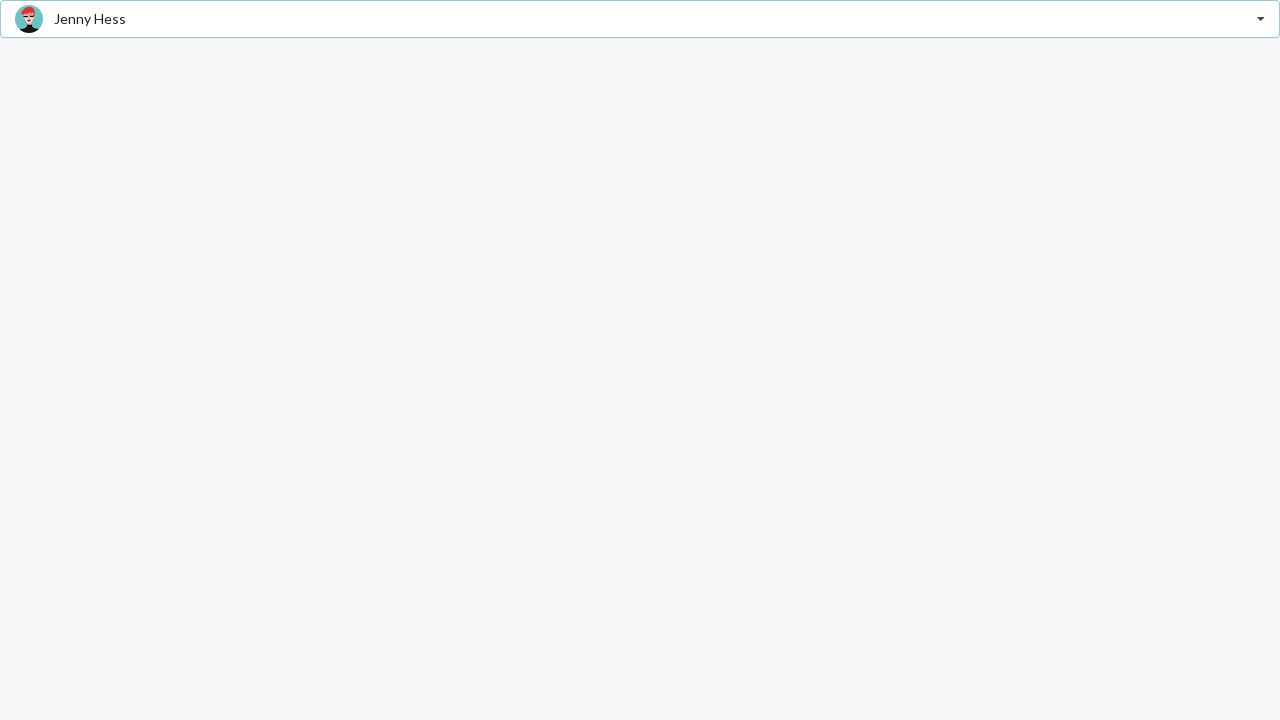

Verified 'Jenny Hess' is selected
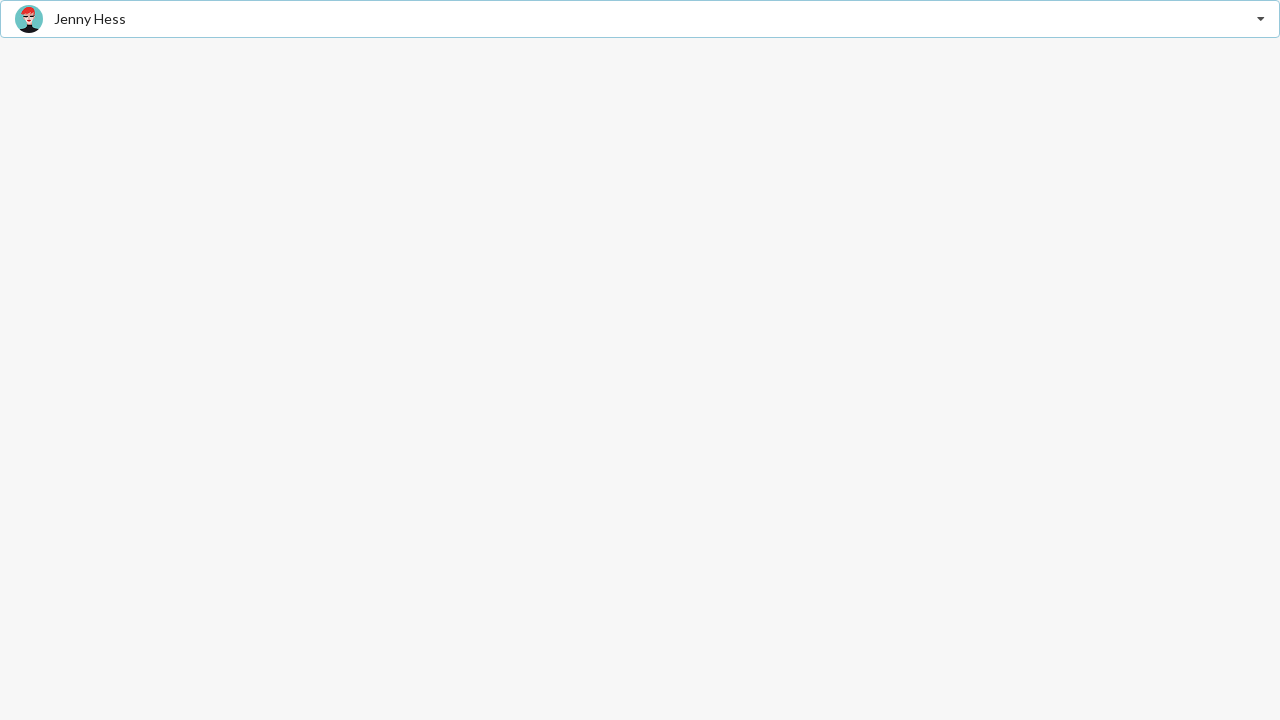

Clicked dropdown icon to open menu at (1261, 19) on i.dropdown.icon
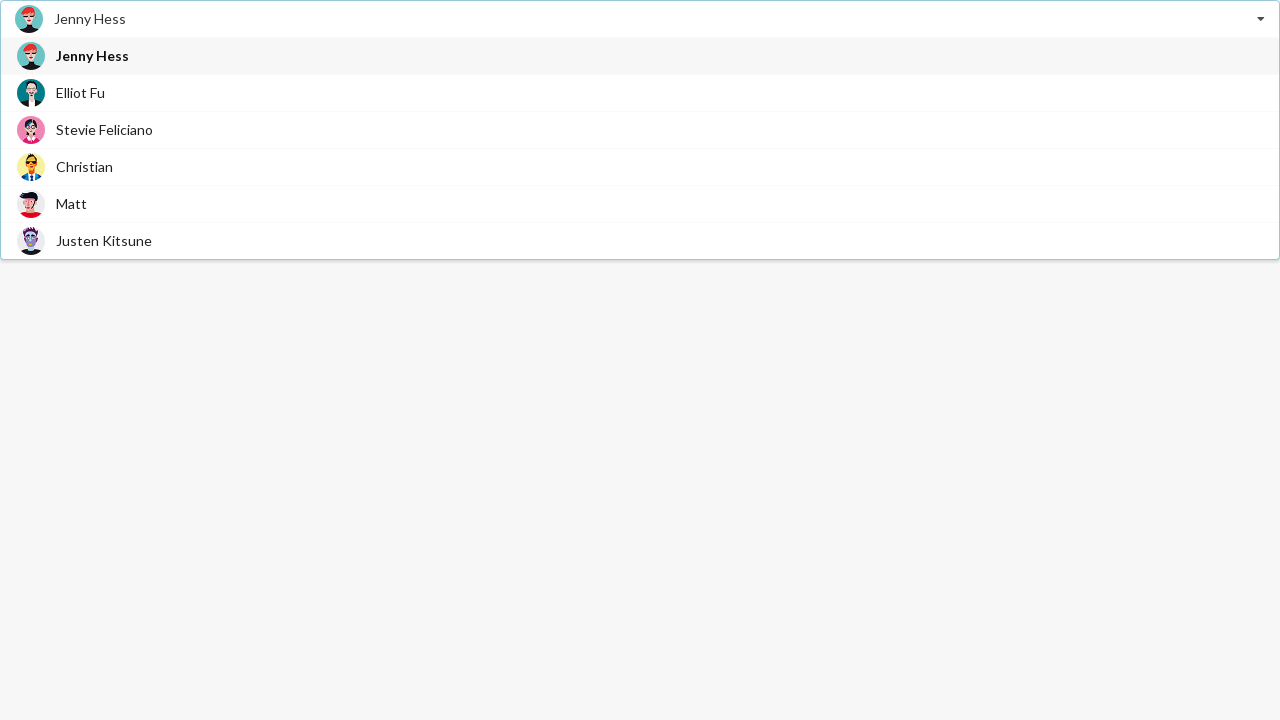

Dropdown menu items loaded
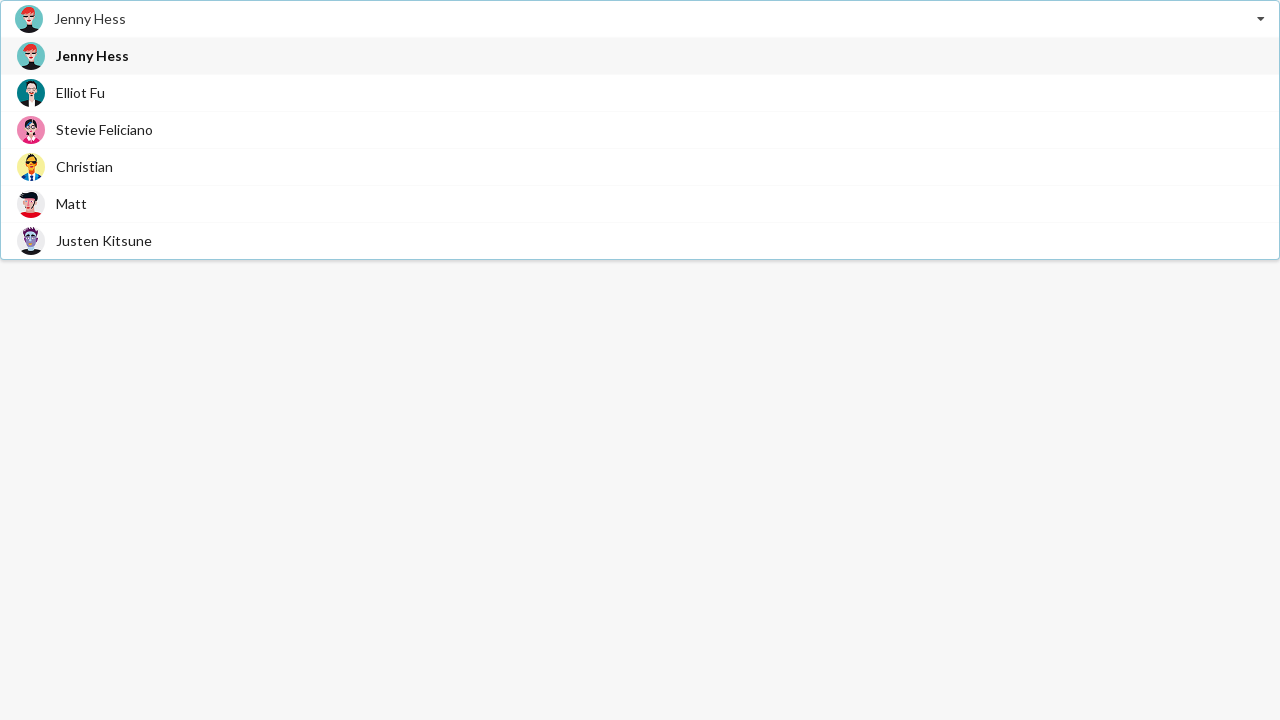

Selected 'Stevie Feliciano' from dropdown at (104, 130) on div.item span.text:has-text('Stevie Feliciano')
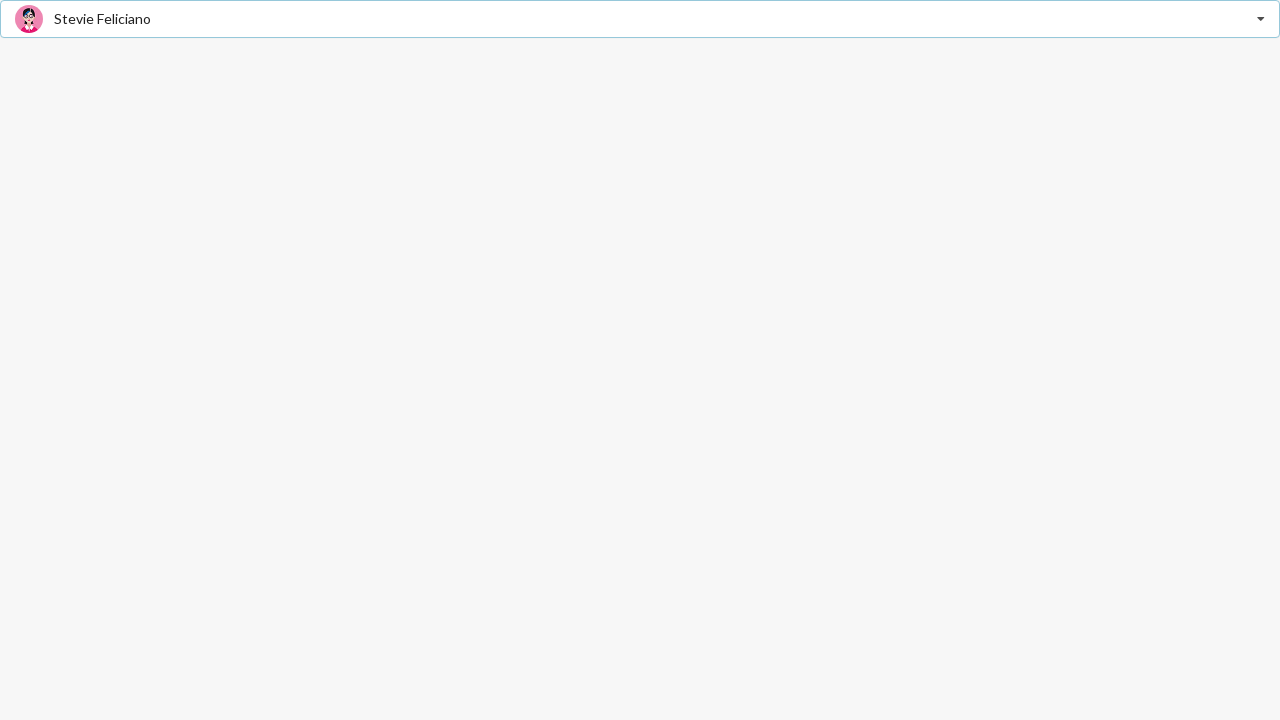

Verified 'Stevie Feliciano' is selected
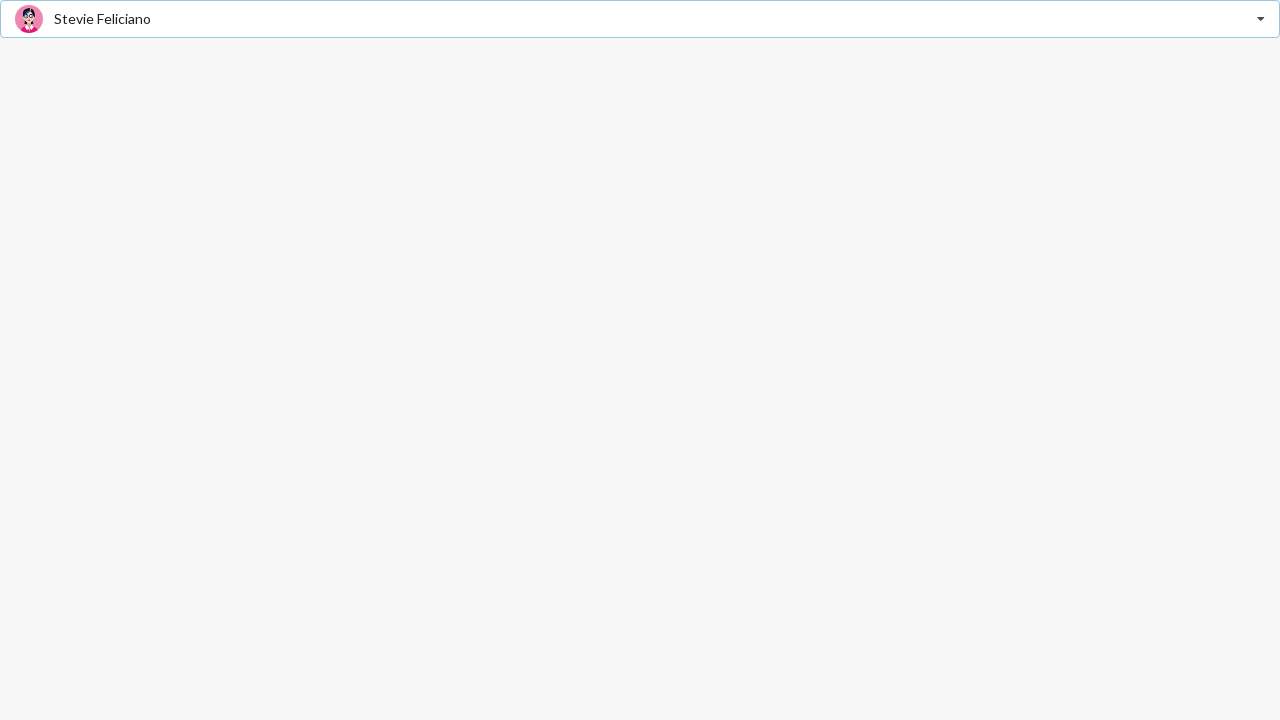

Clicked dropdown icon to open menu at (1261, 19) on i.dropdown.icon
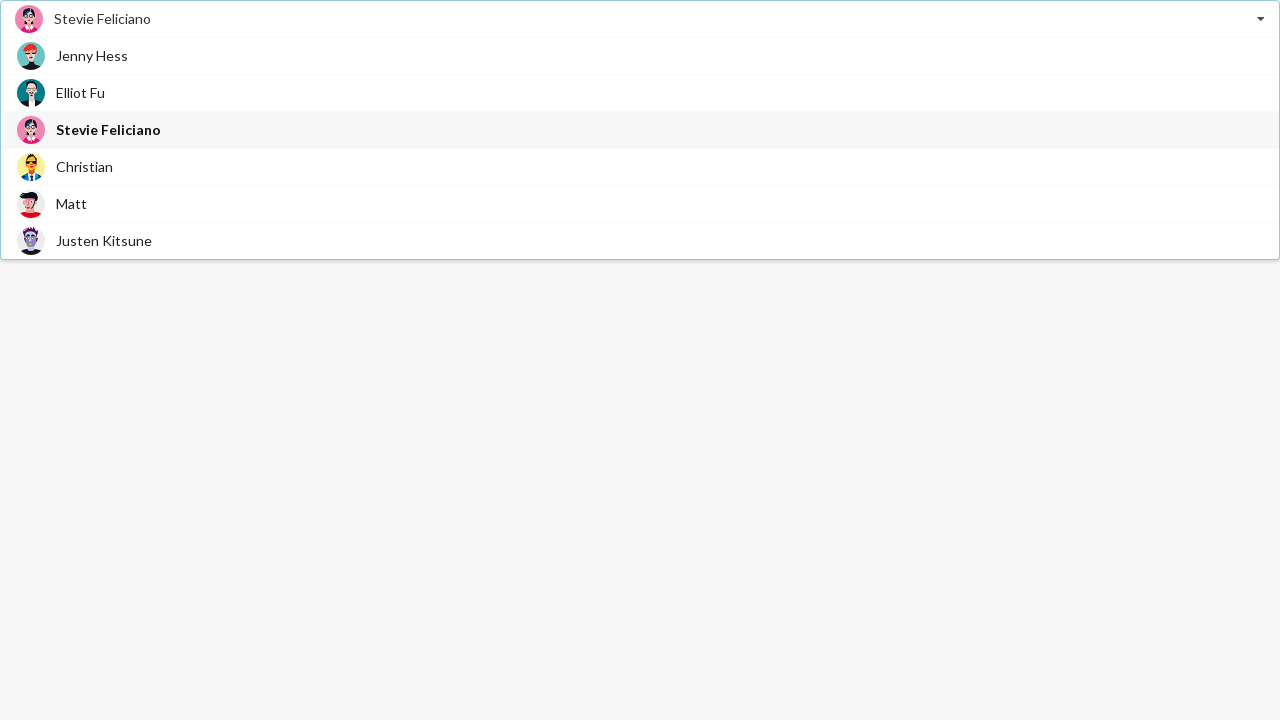

Dropdown menu items loaded
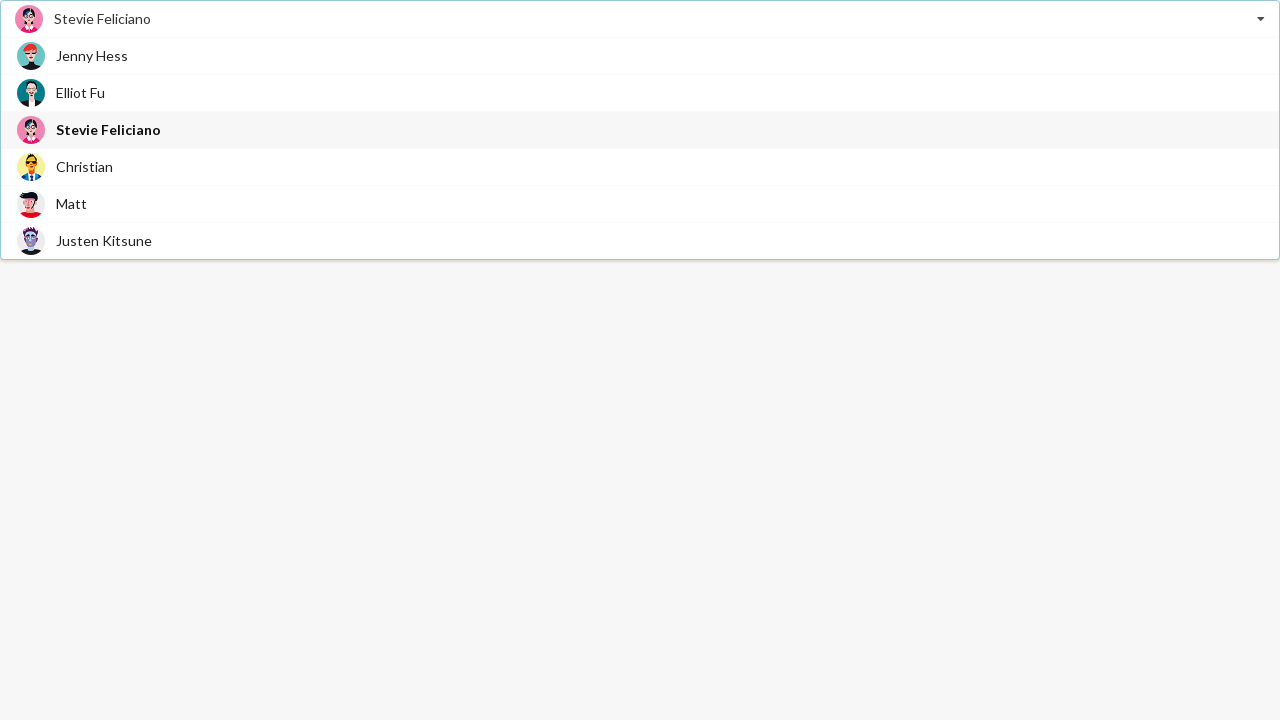

Selected 'Christian' from dropdown at (84, 166) on div.item span.text:has-text('Christian')
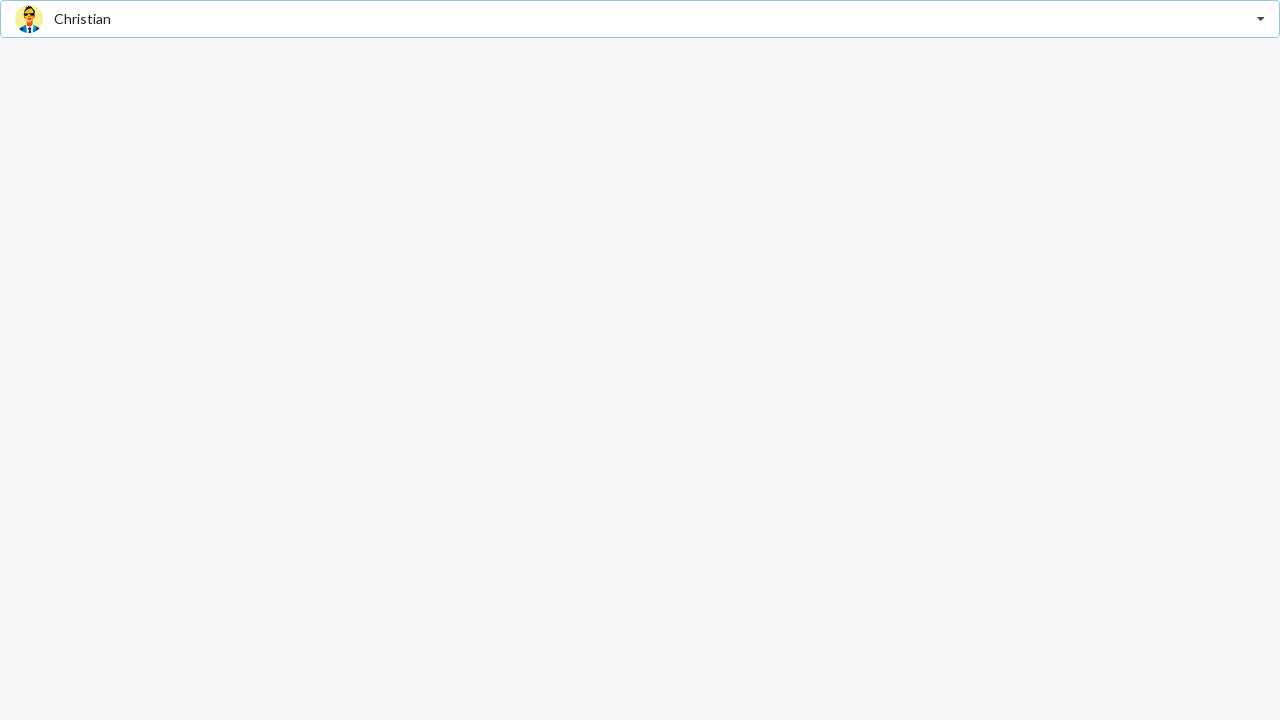

Verified 'Christian' is selected
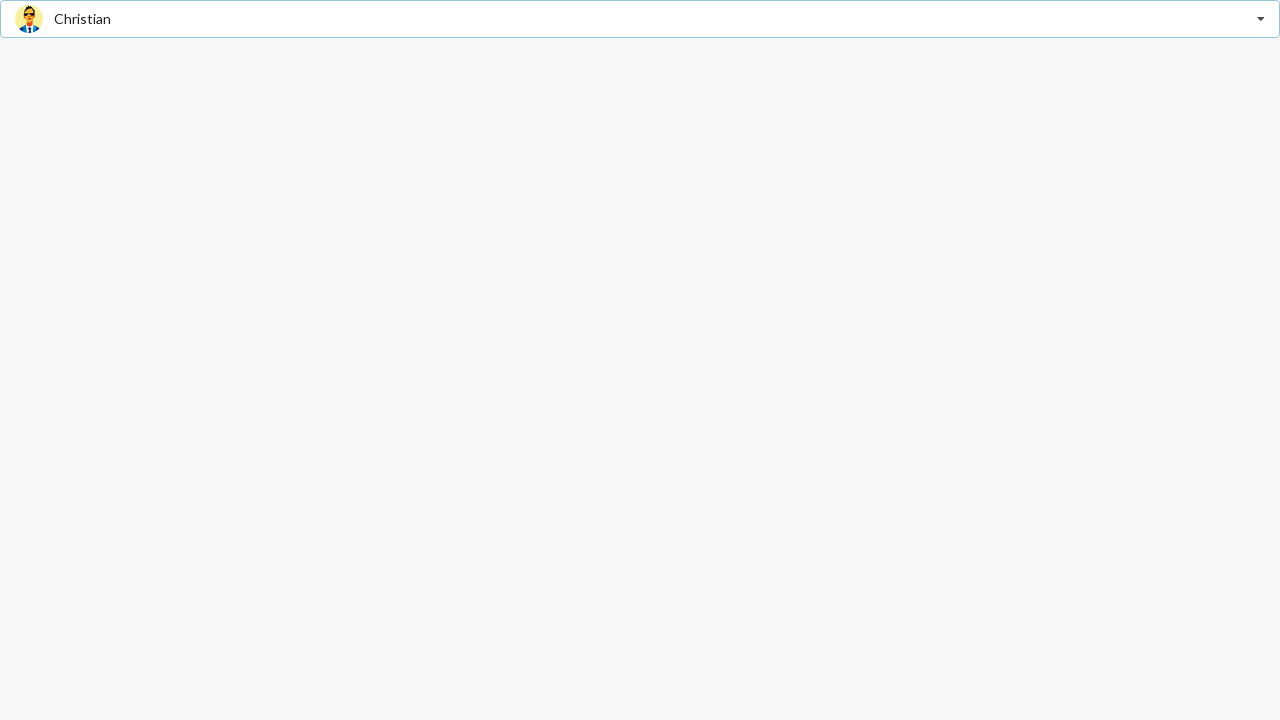

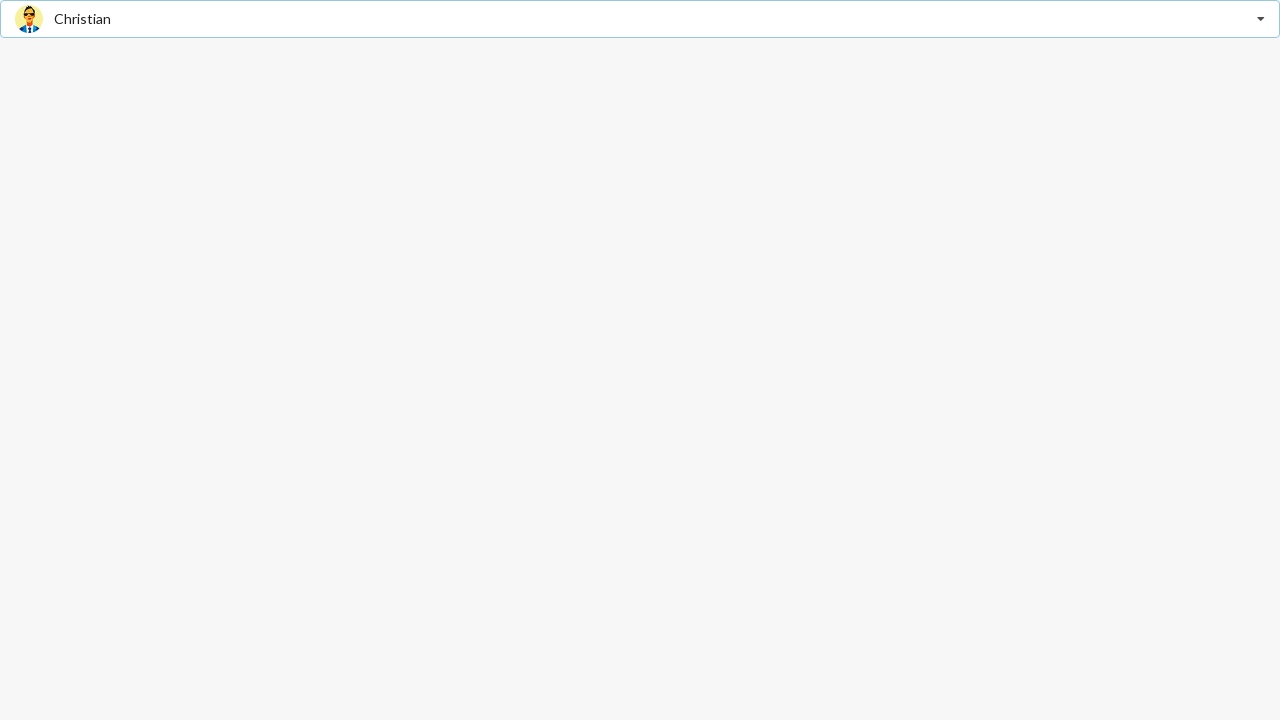